Tests clicking a simple button and verifies that the result text shows "Submitted" after clicking

Starting URL: https://www.qa-practice.com/elements/button/simple

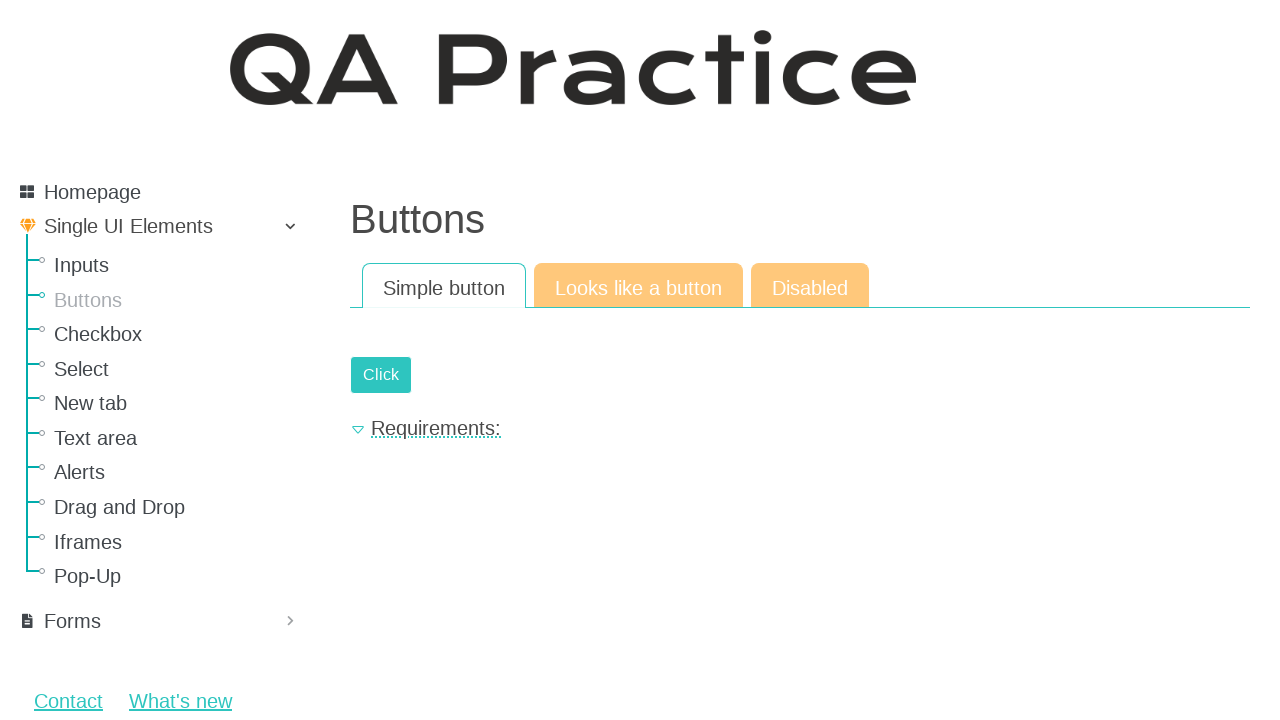

Clicked the submit button at (381, 375) on #submit-id-submit
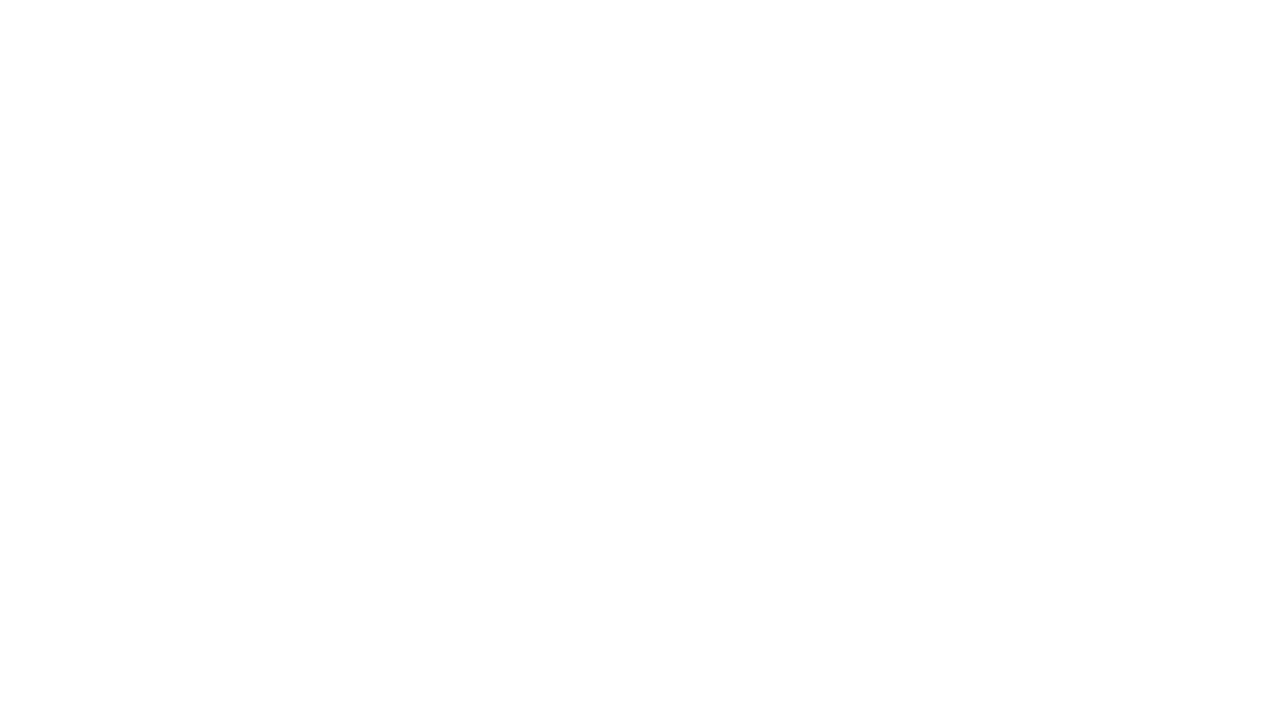

Result text element loaded after button click
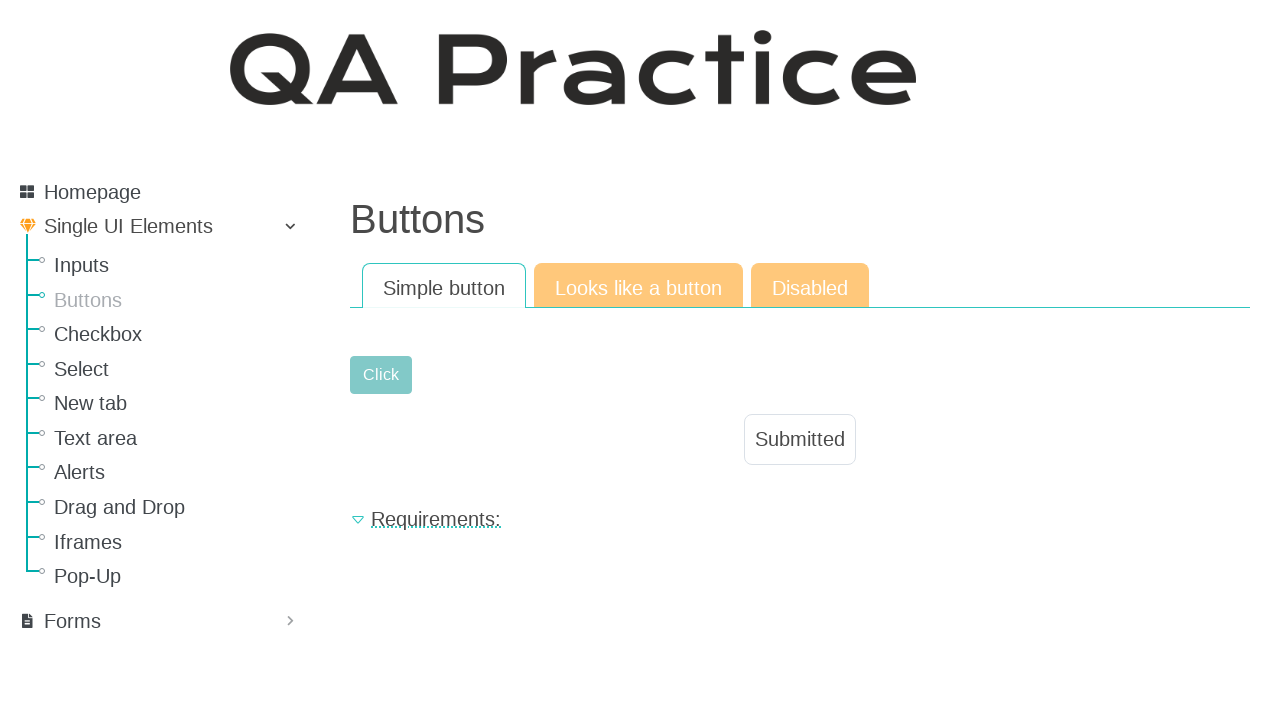

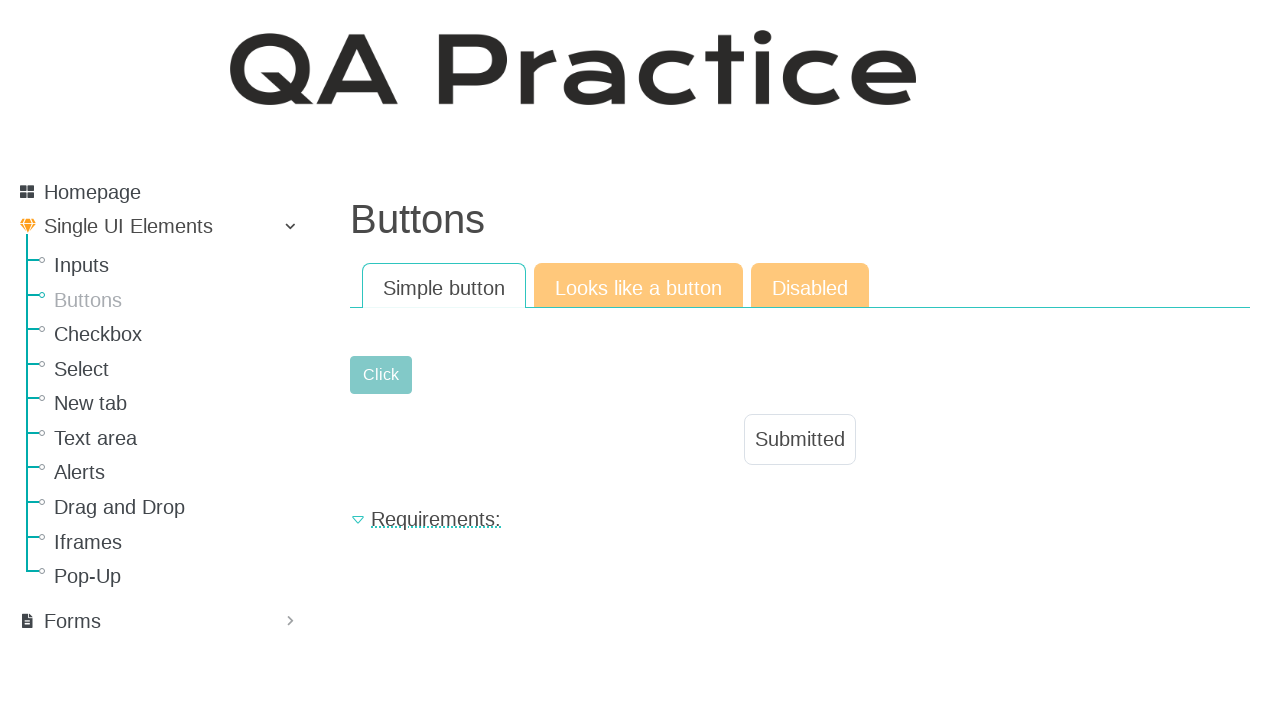